Navigates to whiteboxqa.com and verifies the page loads by checking the title is available

Starting URL: http://whiteboxqa.com/

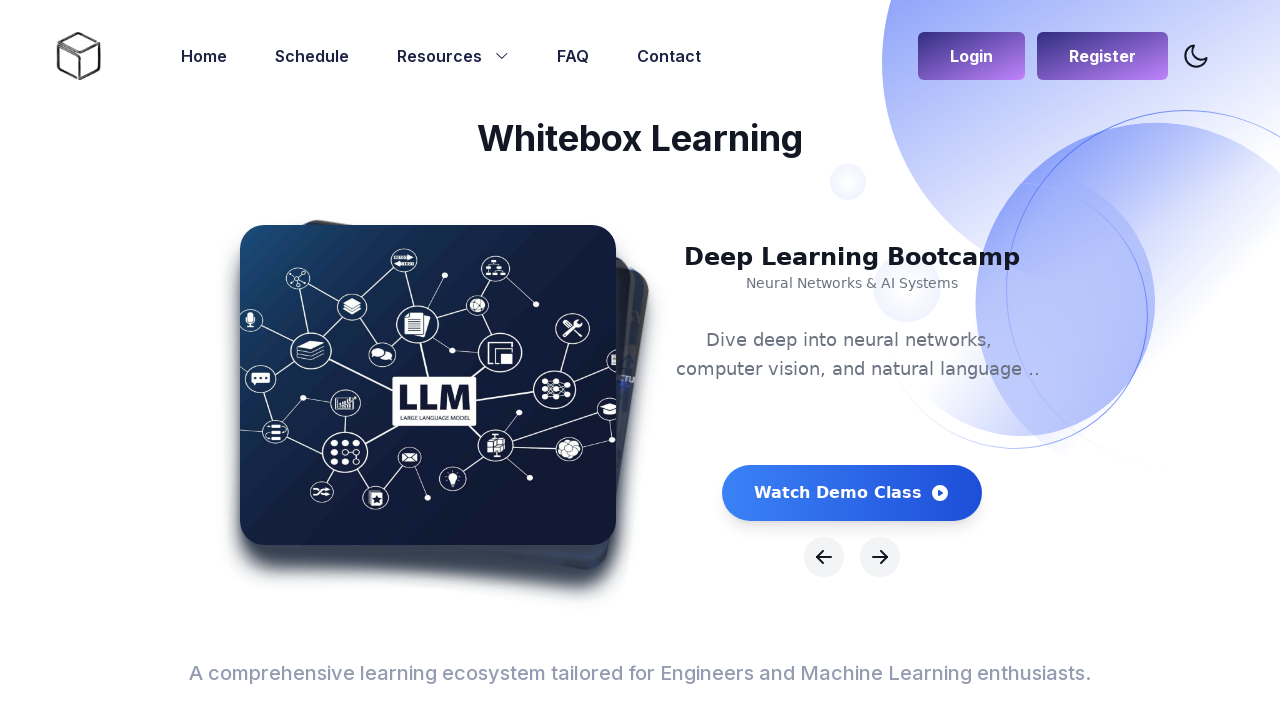

Waited for page to reach domcontentloaded state
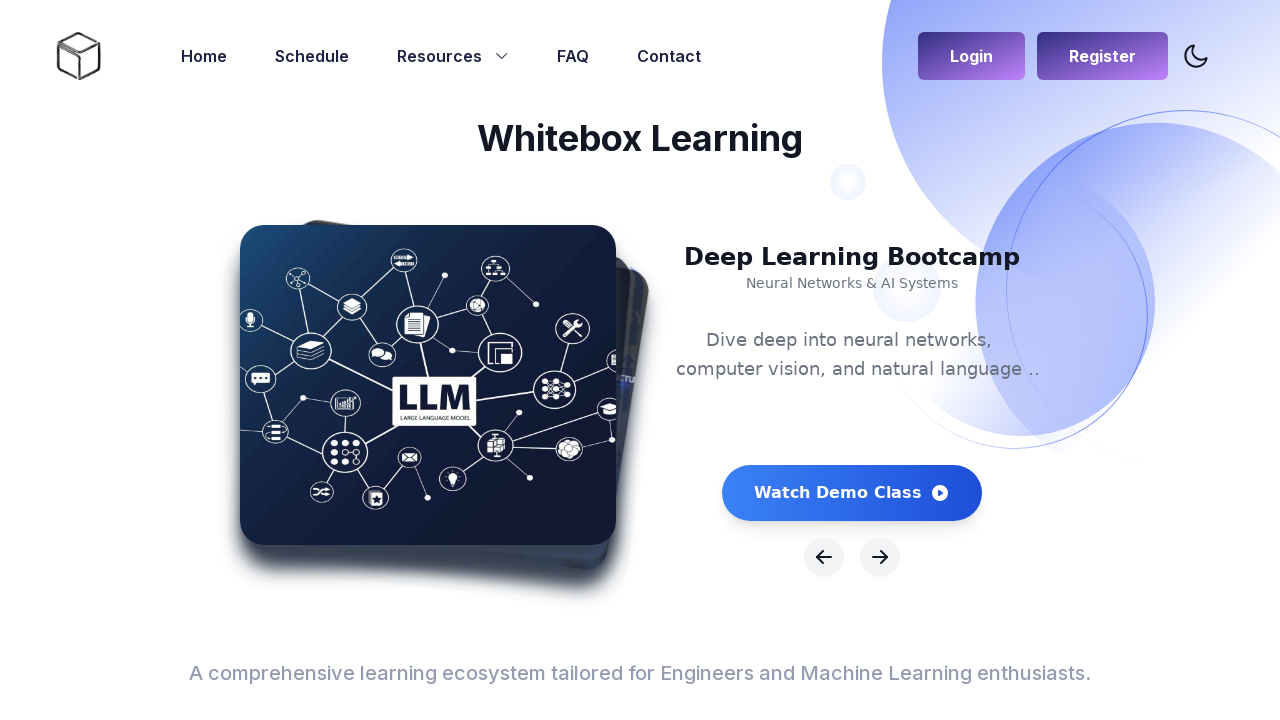

Verified page title is available
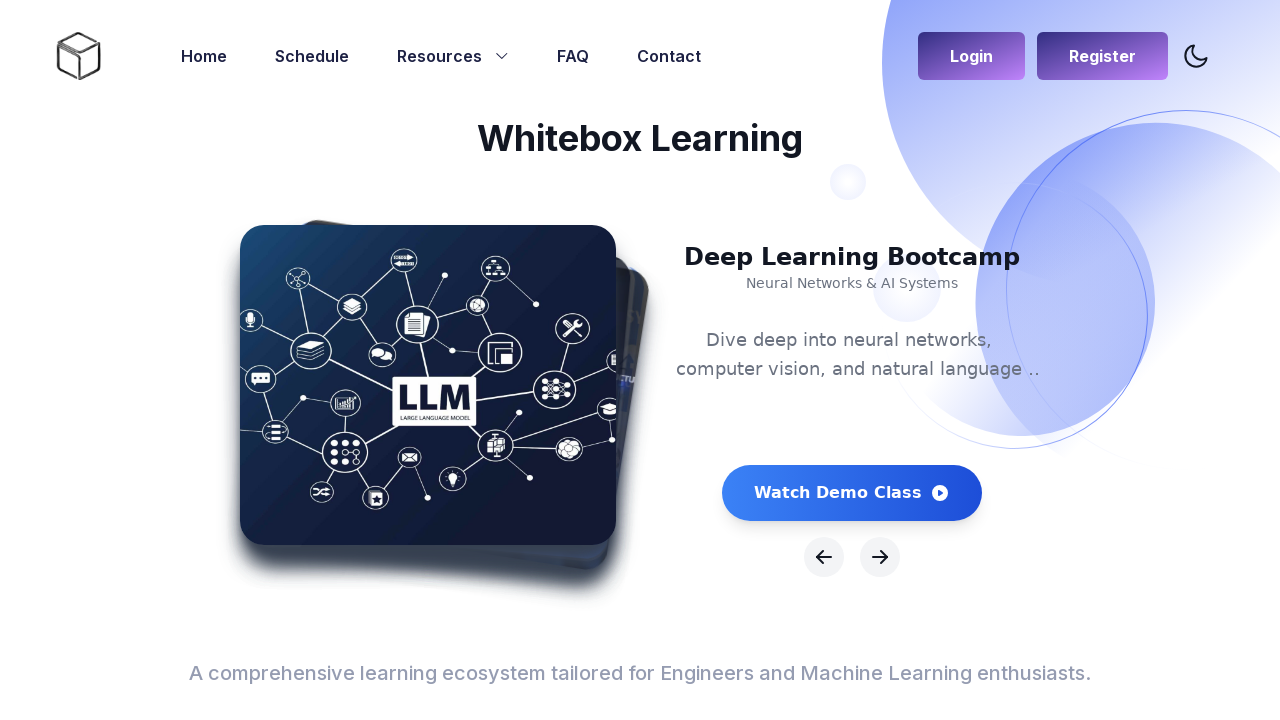

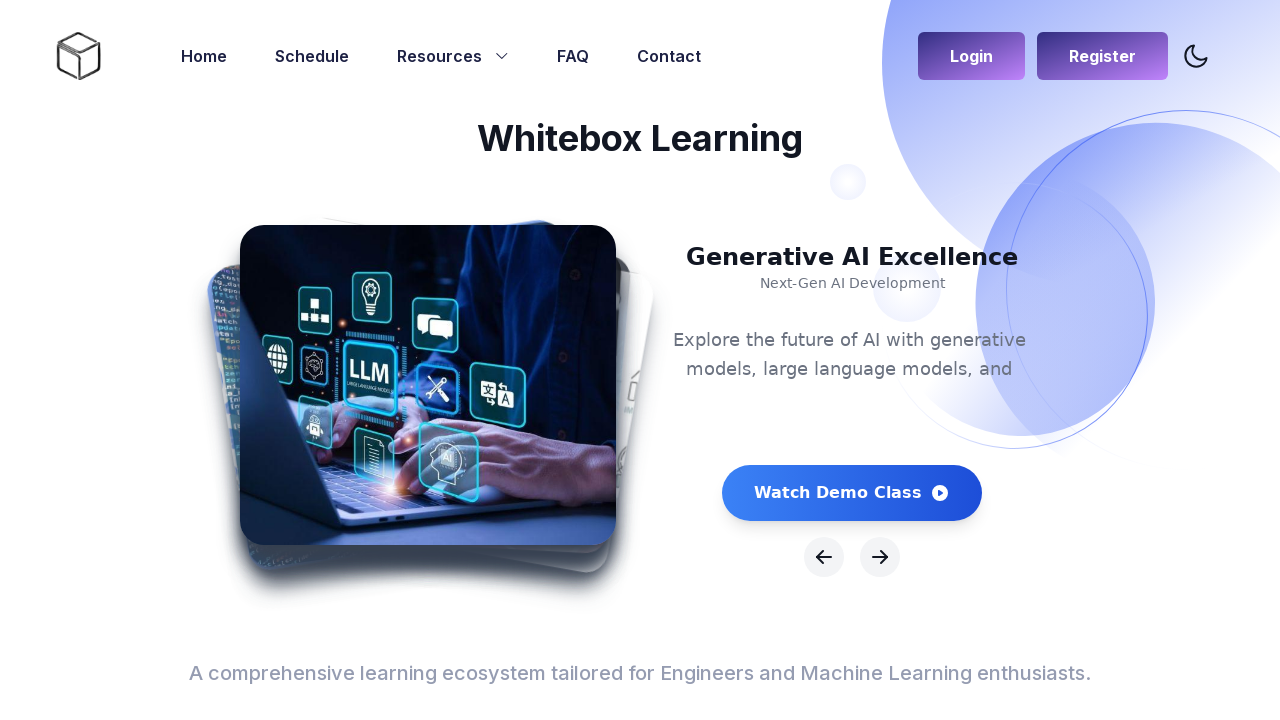